Validates that the login button is displayed on the CommBank homepage

Starting URL: https://www.commbank.com.au

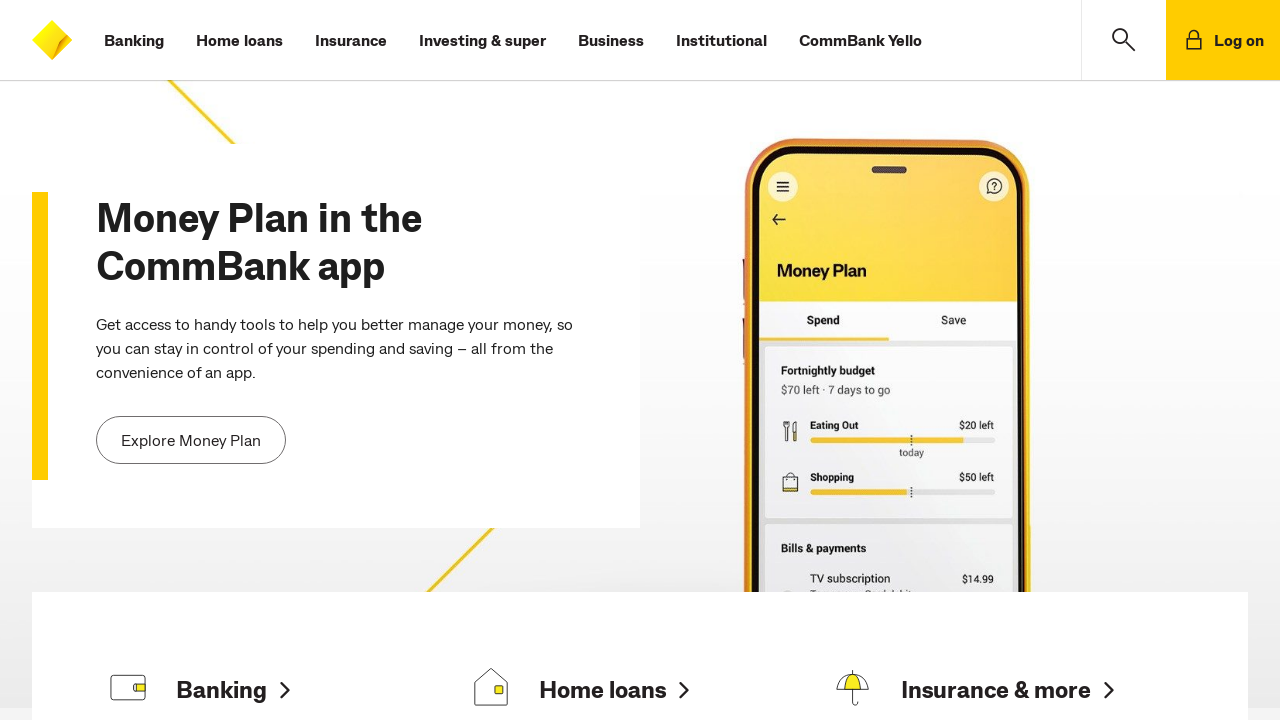

Navigated to CommBank homepage
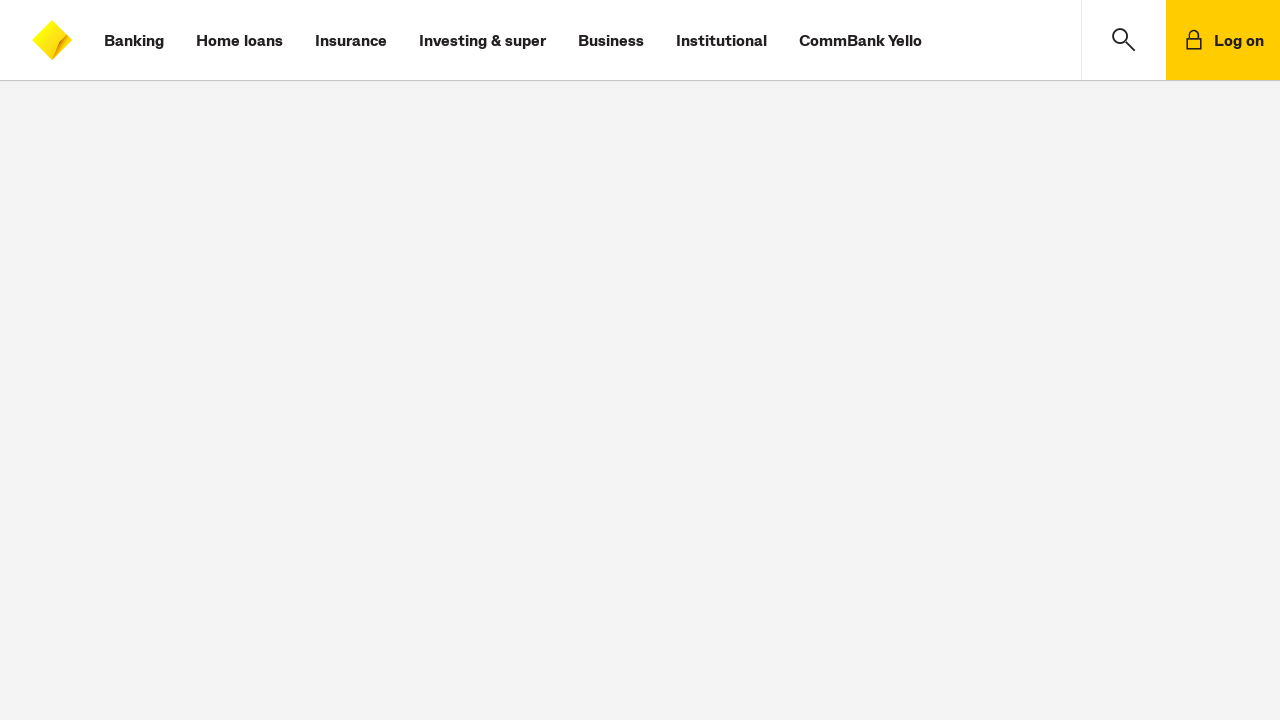

Located login button element
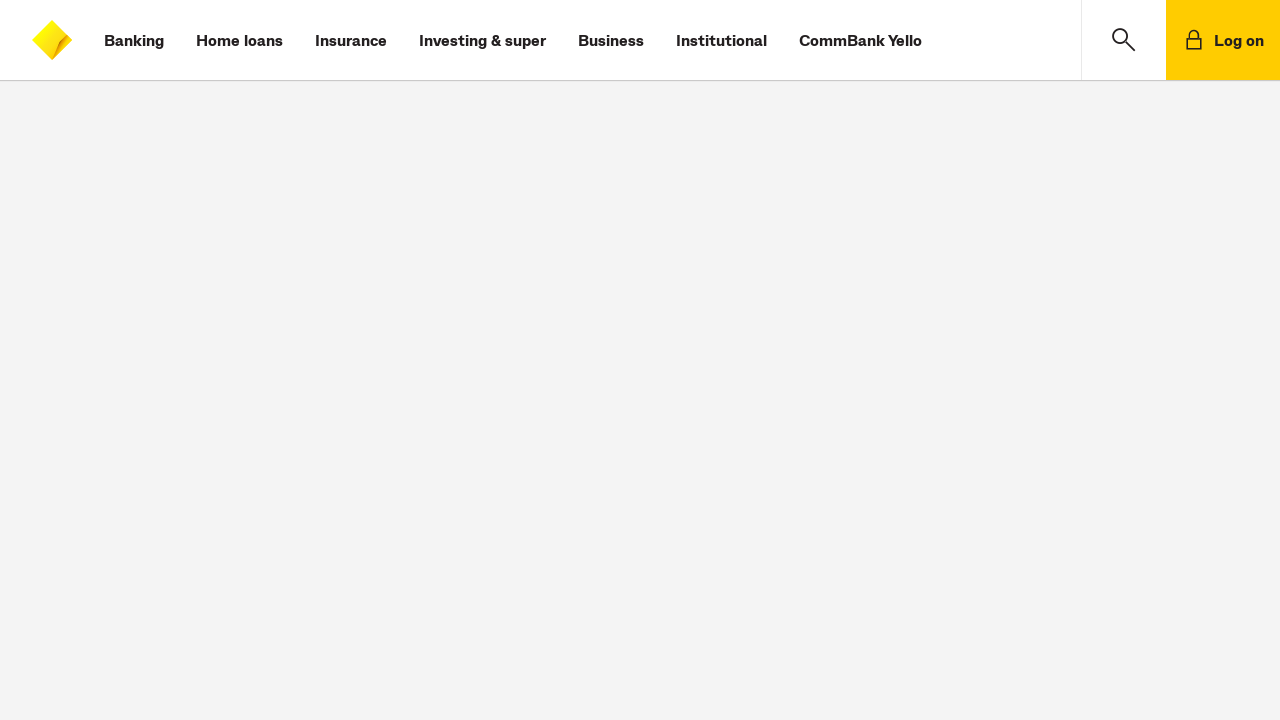

Validated that login button is visible on CommBank homepage
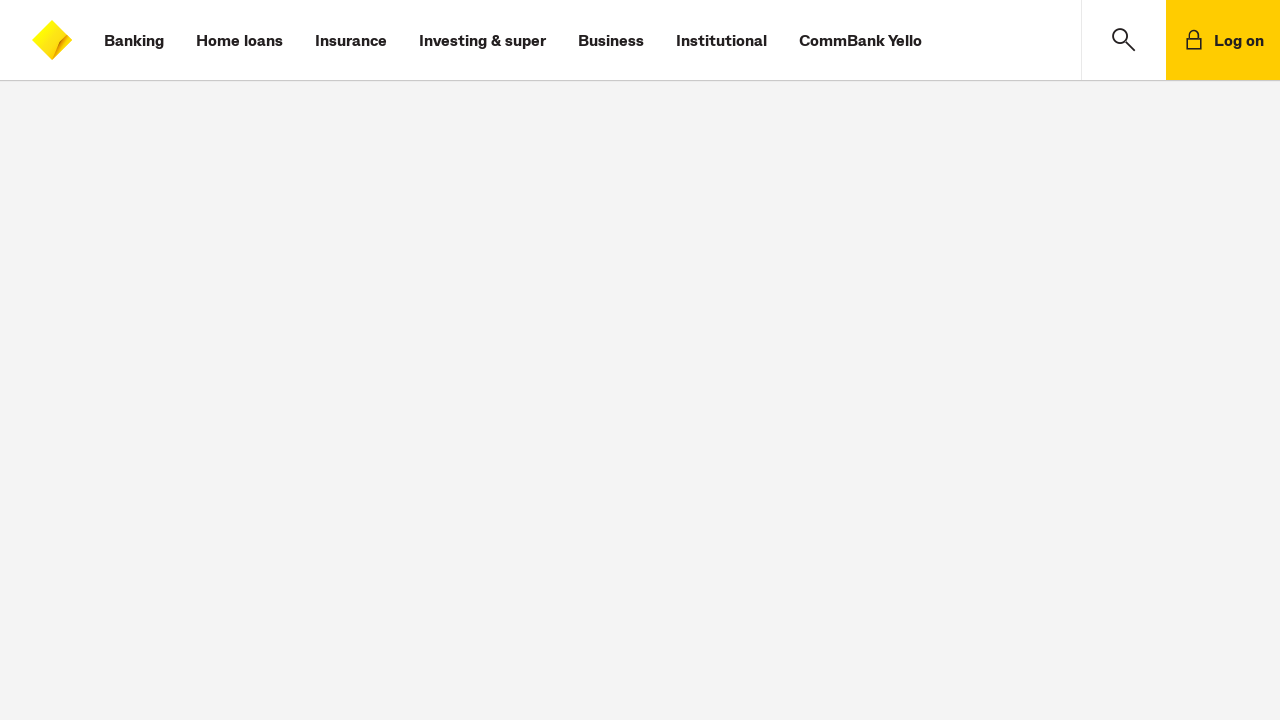

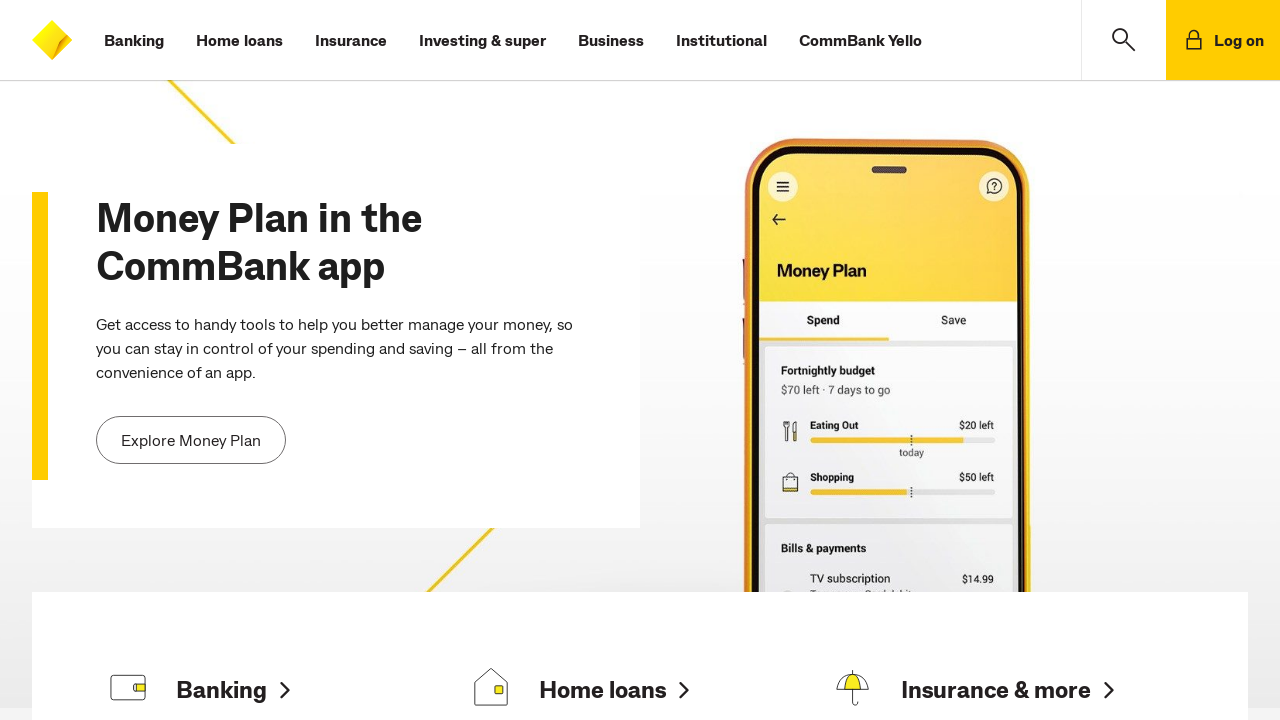